Tests editing an existing todo item by double-clicking to enter edit mode, clearing the text, entering a new name, and confirming the change.

Starting URL: https://todomvc.com/examples/react/dist/

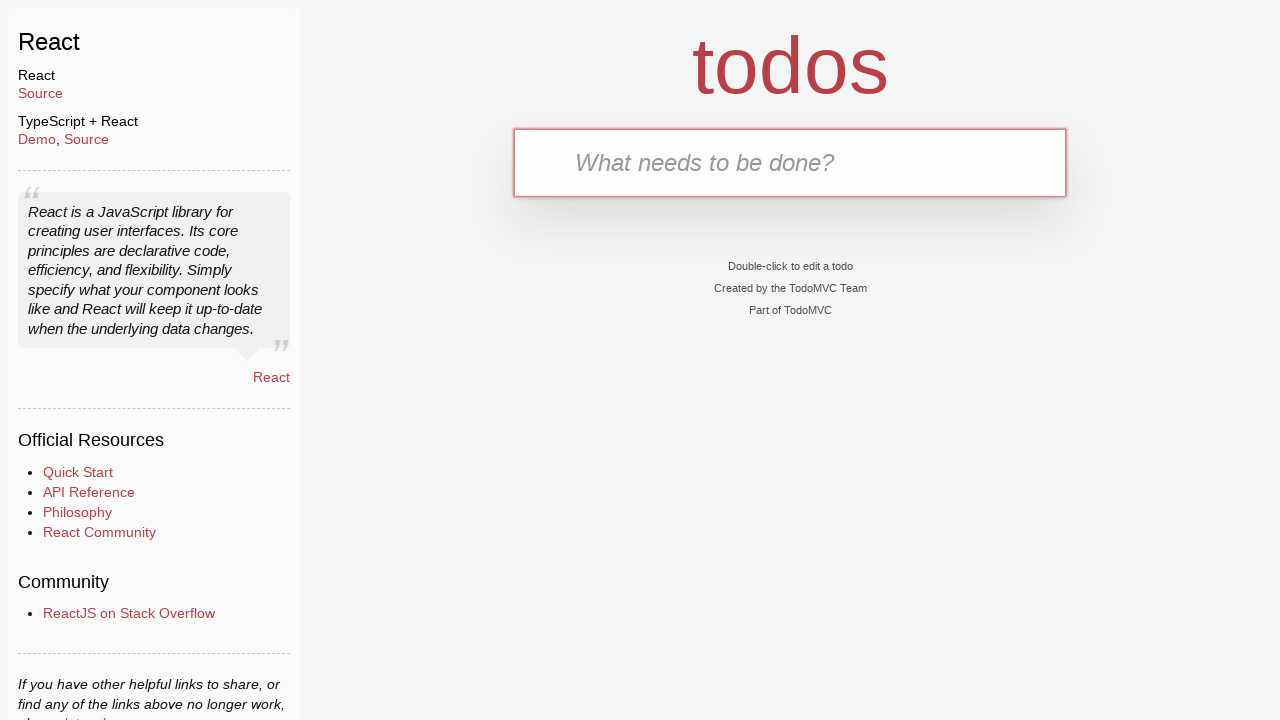

Filled text input with 'buy milk' on internal:testid=[data-testid="text-input"s]
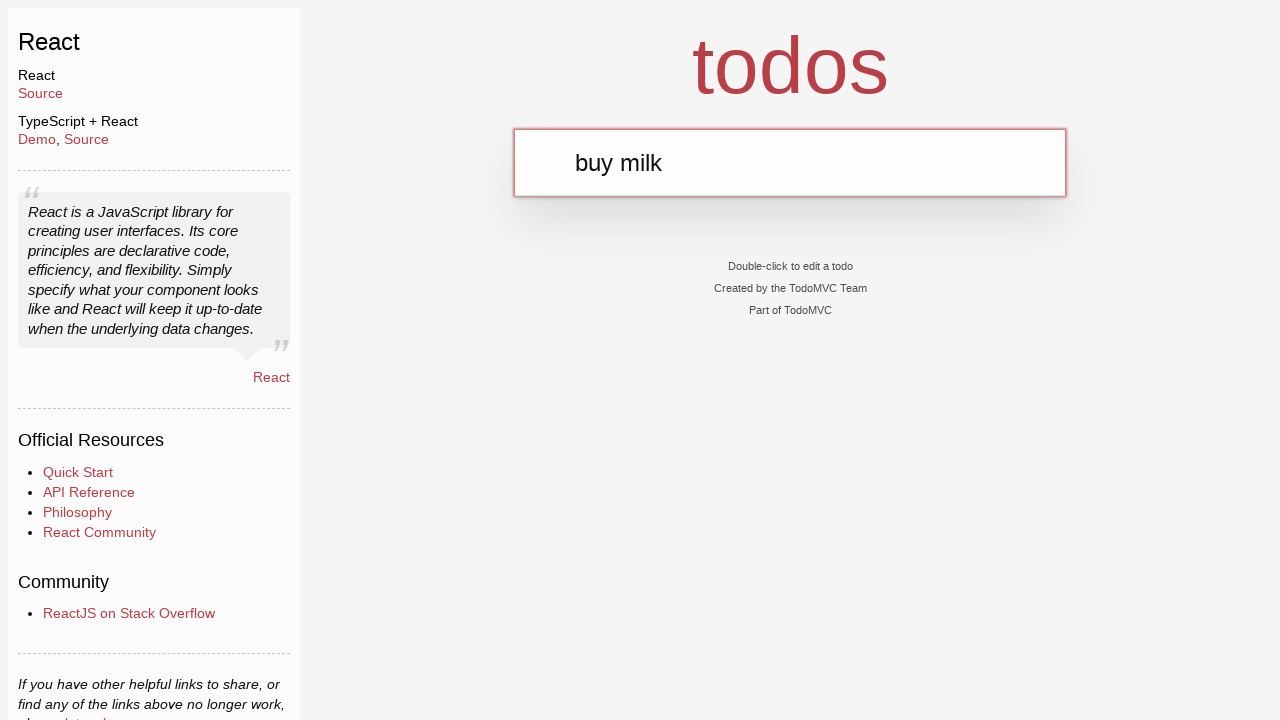

Pressed Enter to add todo item on internal:testid=[data-testid="text-input"s]
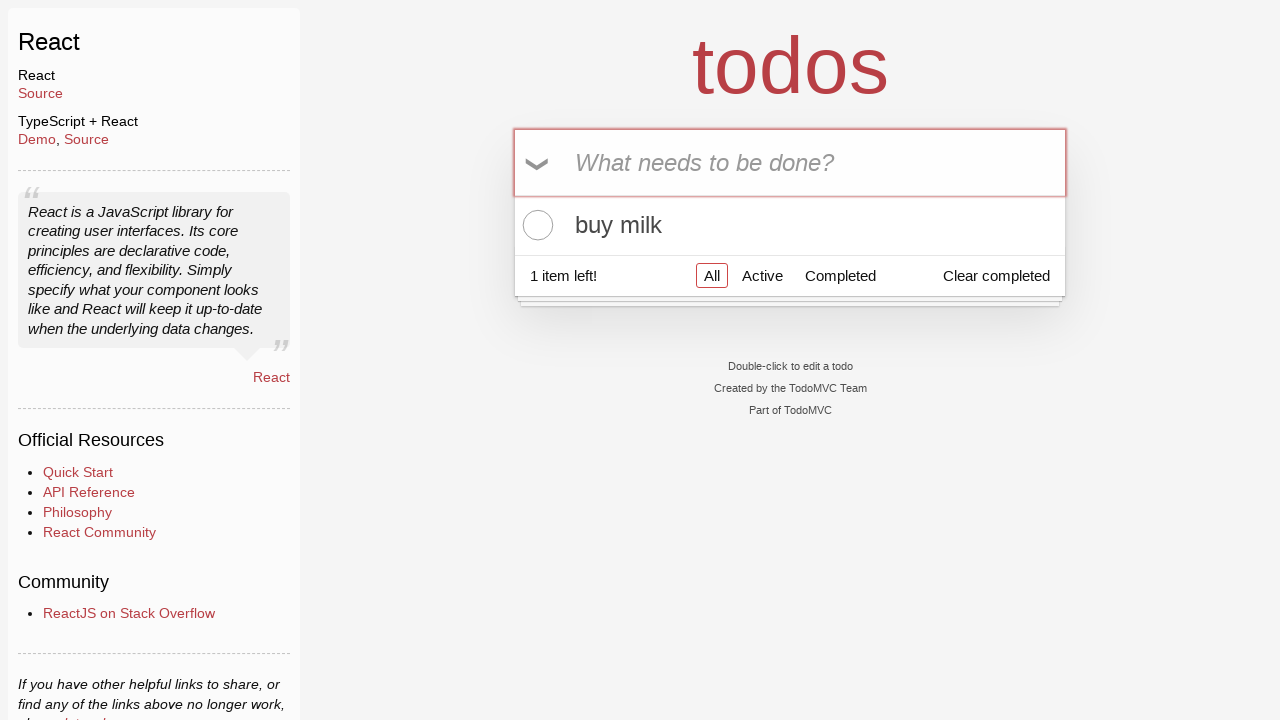

Todo item appeared on the page
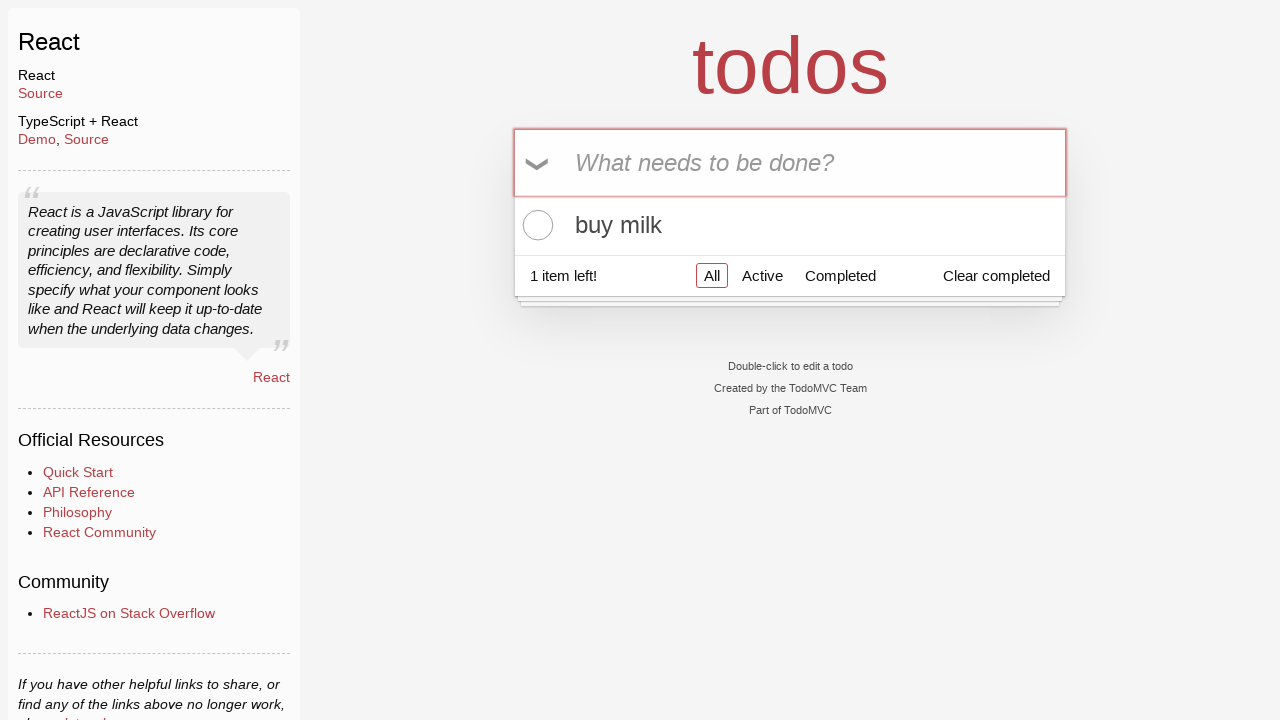

Double-clicked todo item label to enter edit mode at (790, 225) on internal:testid=[data-testid="todo-item-label"s]
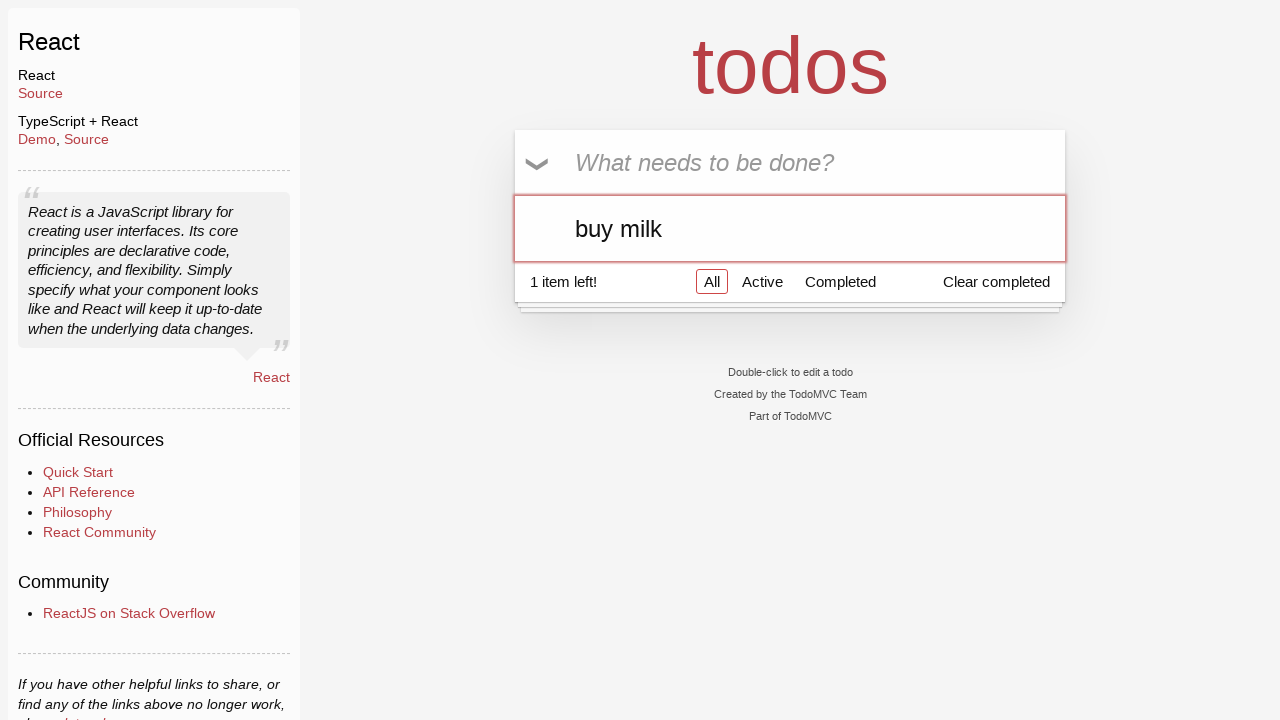

Triple-clicked to select all text in edit input at (790, 228) on internal:testid=[data-testid="todo-item"s] >> internal:testid=[data-testid="text
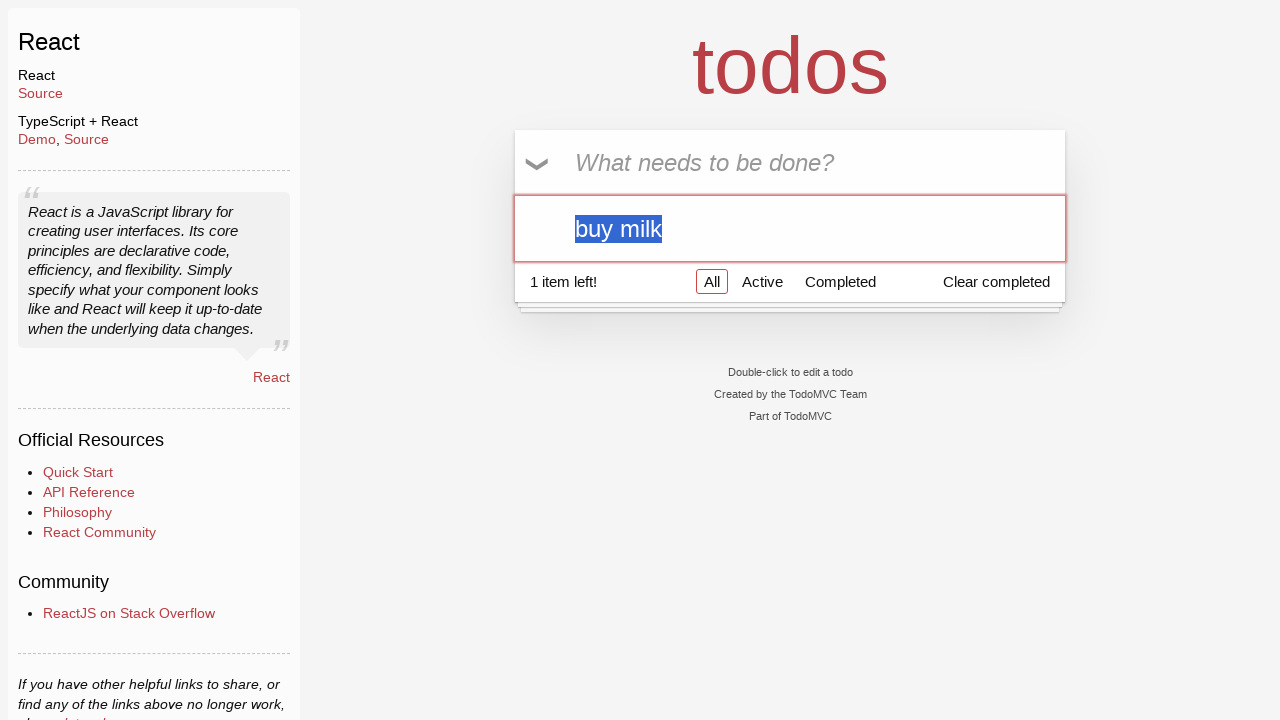

Pressed Backspace to delete selected text
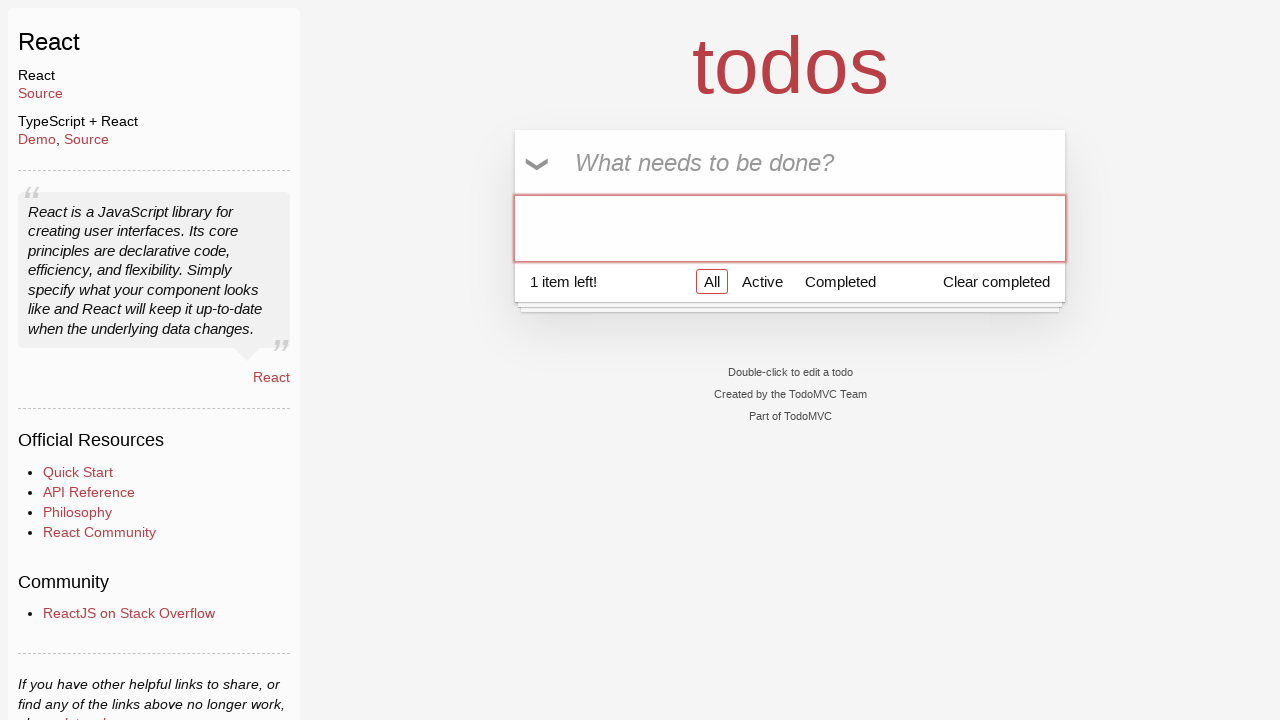

Filled edit input with new text 'buy bread' on internal:testid=[data-testid="todo-item"s] >> internal:testid=[data-testid="text
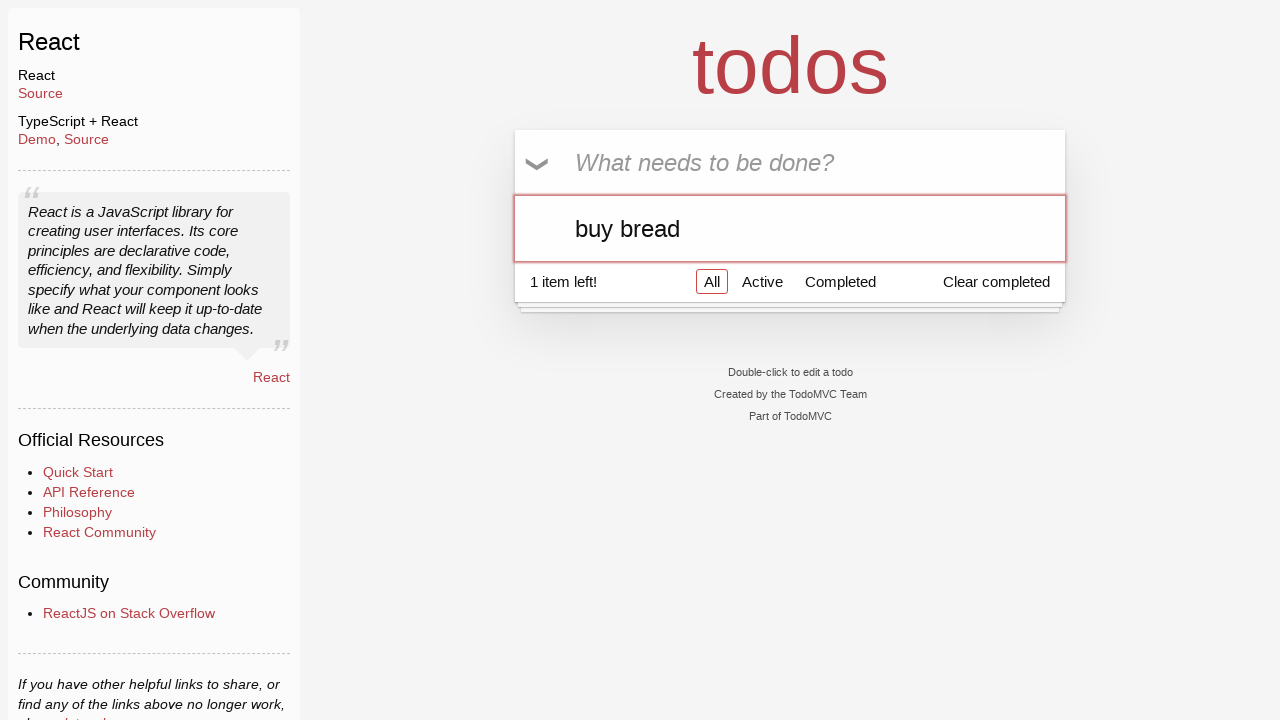

Pressed Enter to confirm the edit
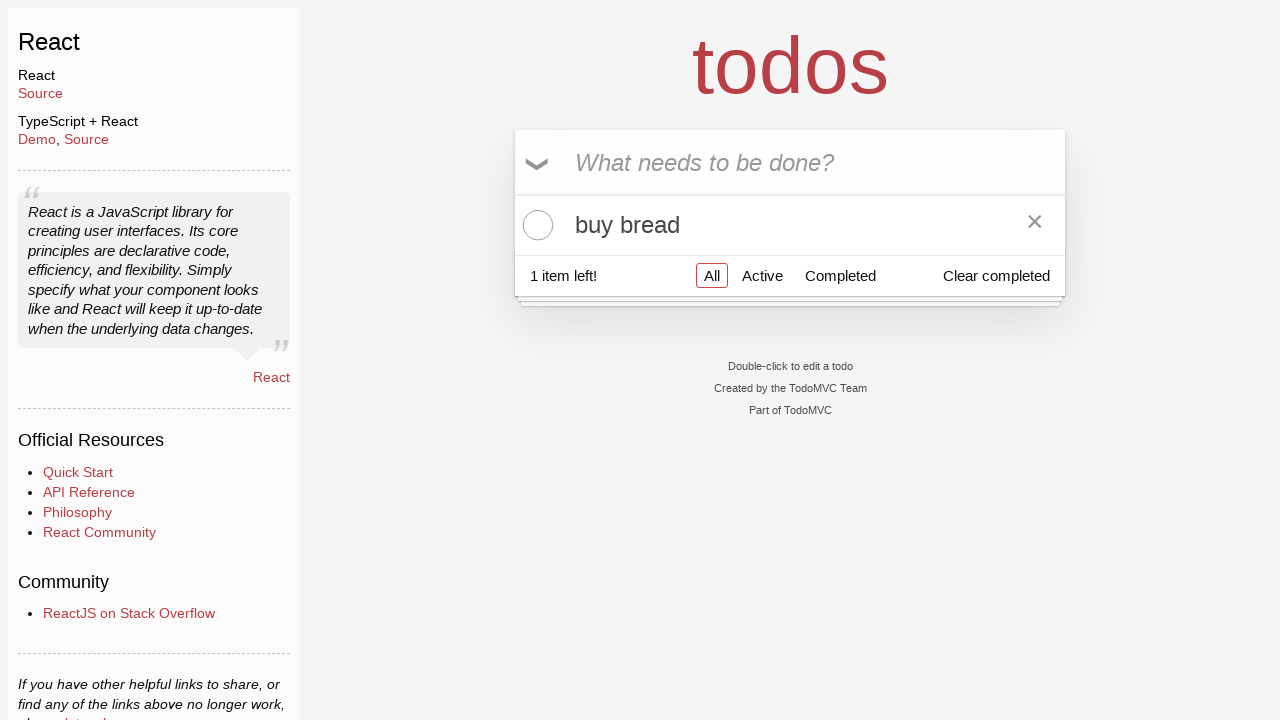

Updated todo item loaded with new name 'buy bread'
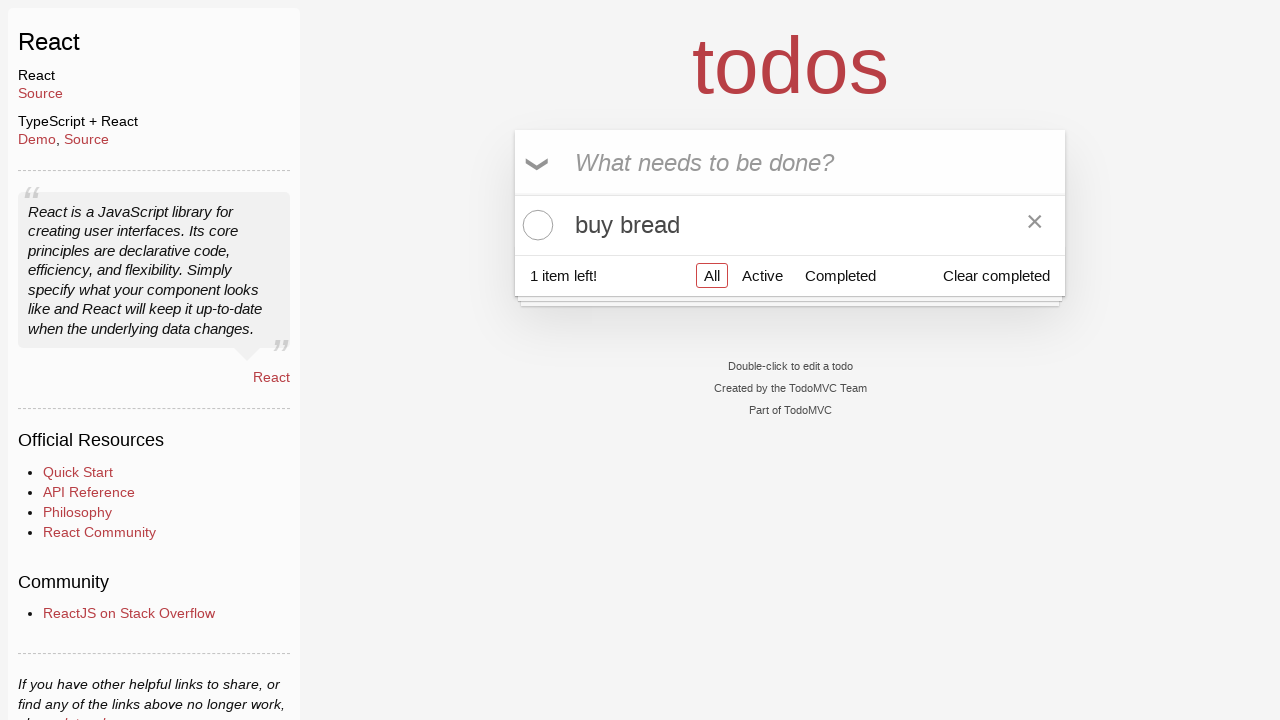

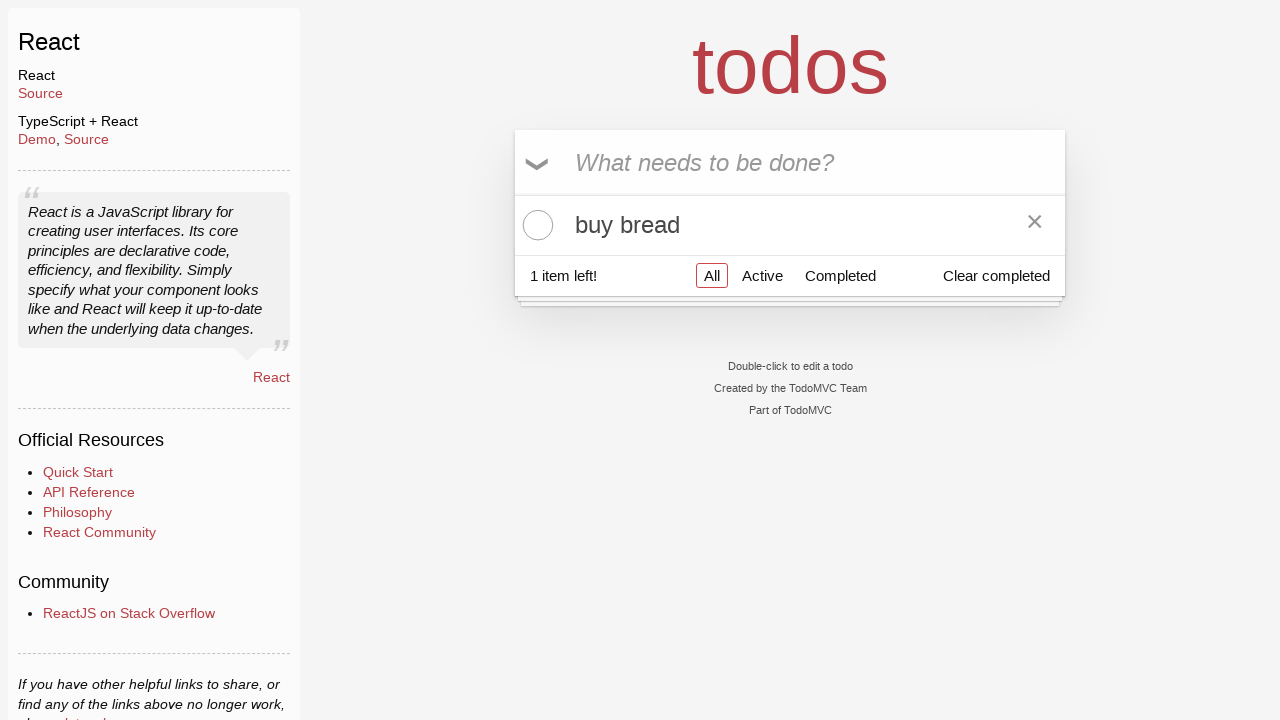